Tests clicking buttons that open new windows/tabs and switching between multiple browser windows to verify correct page context

Starting URL: https://rahulshettyacademy.com/AutomationPractice/

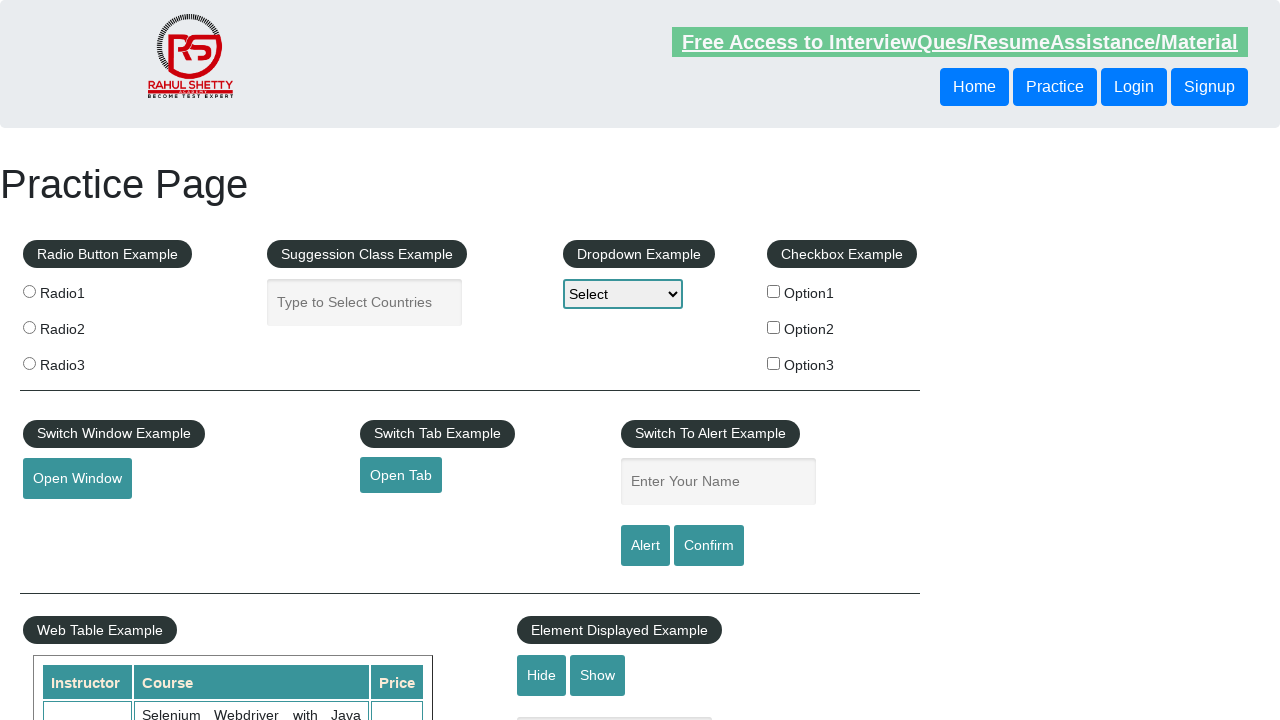

Clicked button to open new window at (77, 479) on #openwindow
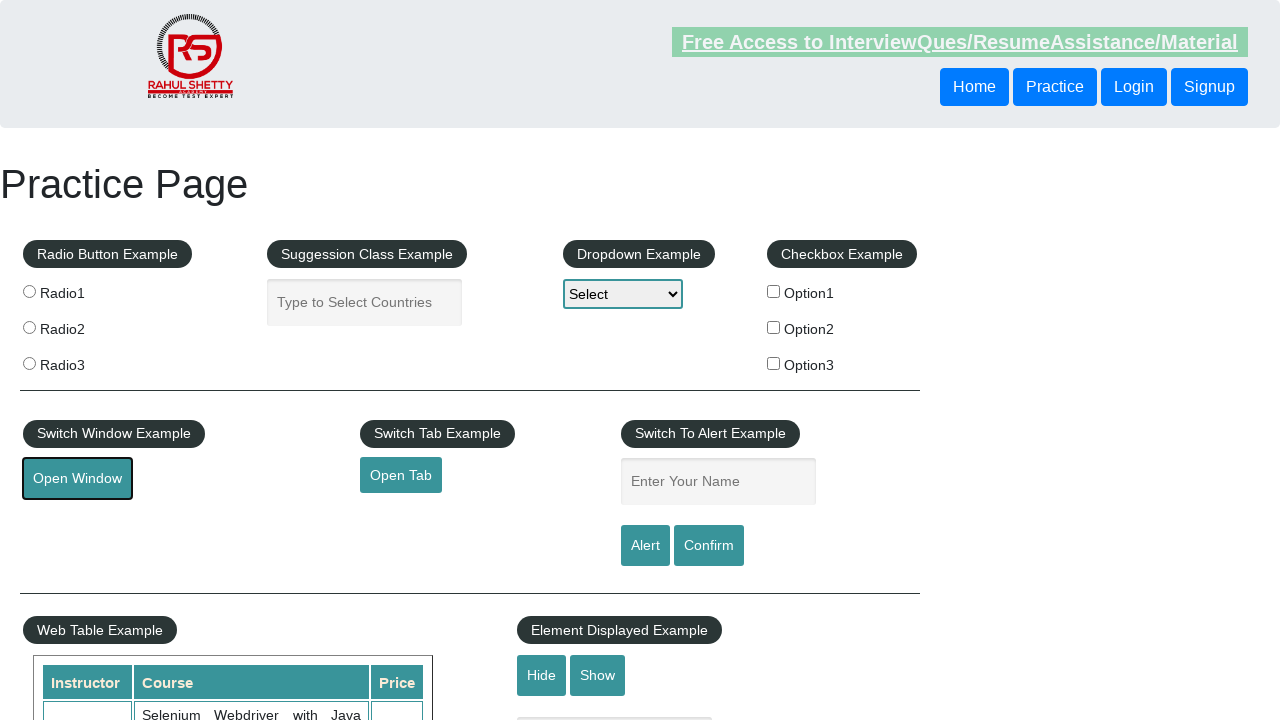

New window opened and captured
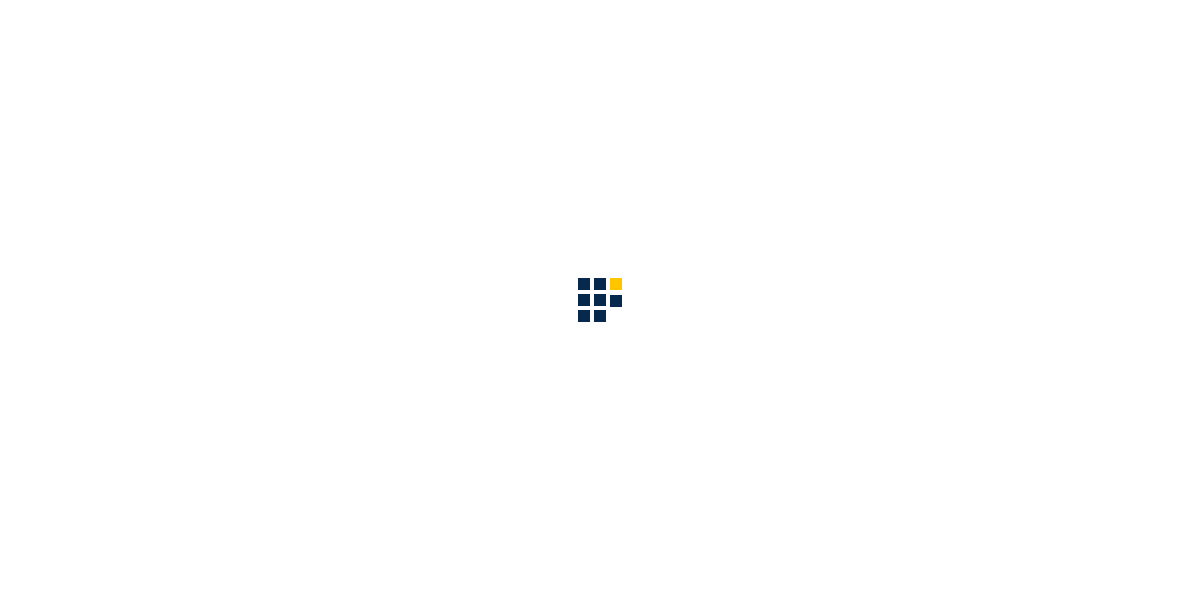

Clicked button to open new tab at (401, 475) on #opentab
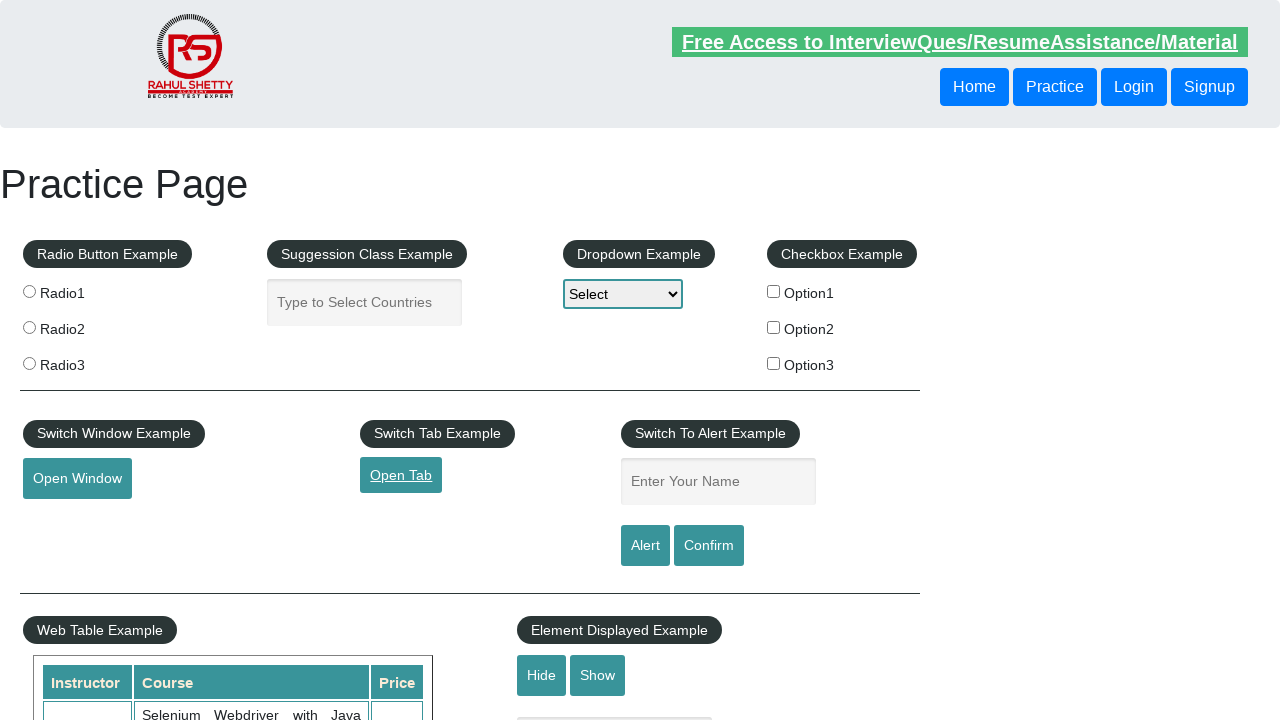

New tab opened and captured
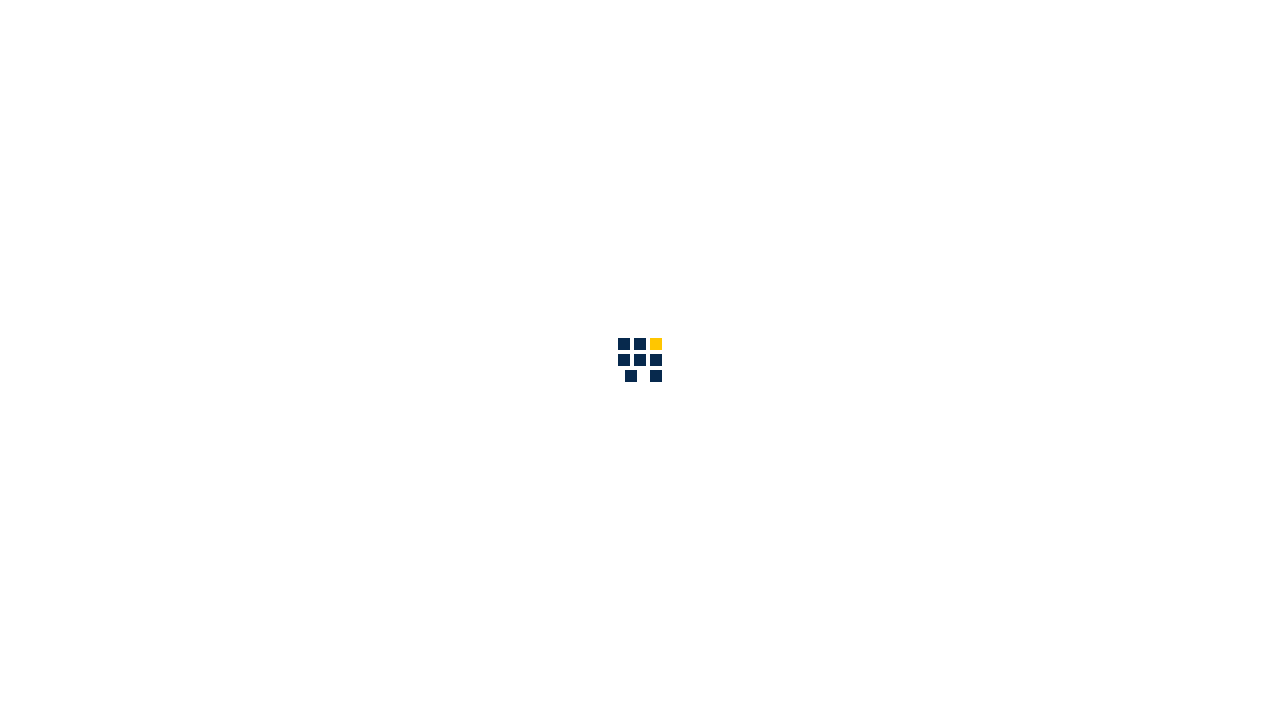

Switched focus to new window
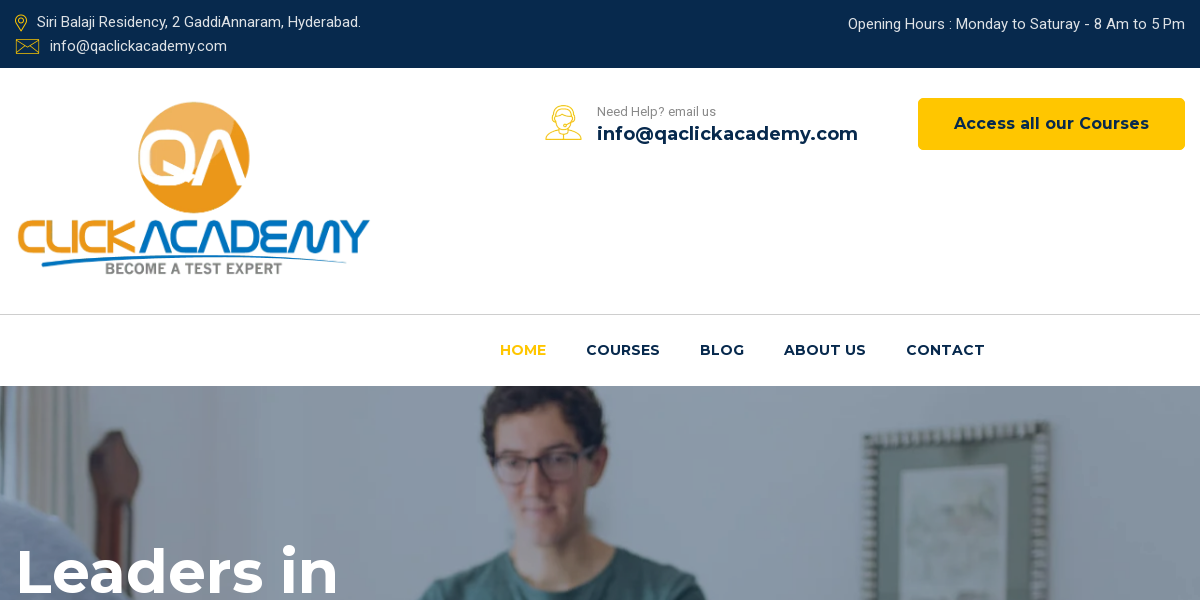

Switched focus back to original page
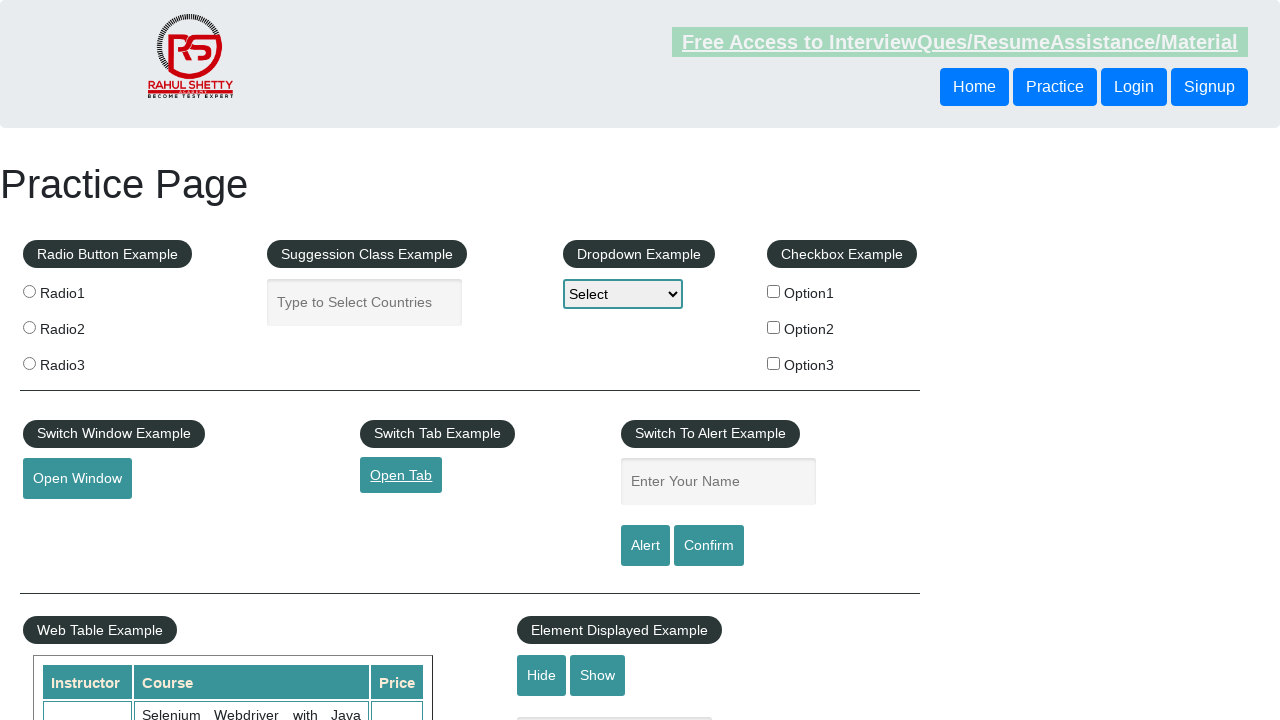

Switched focus to new tab
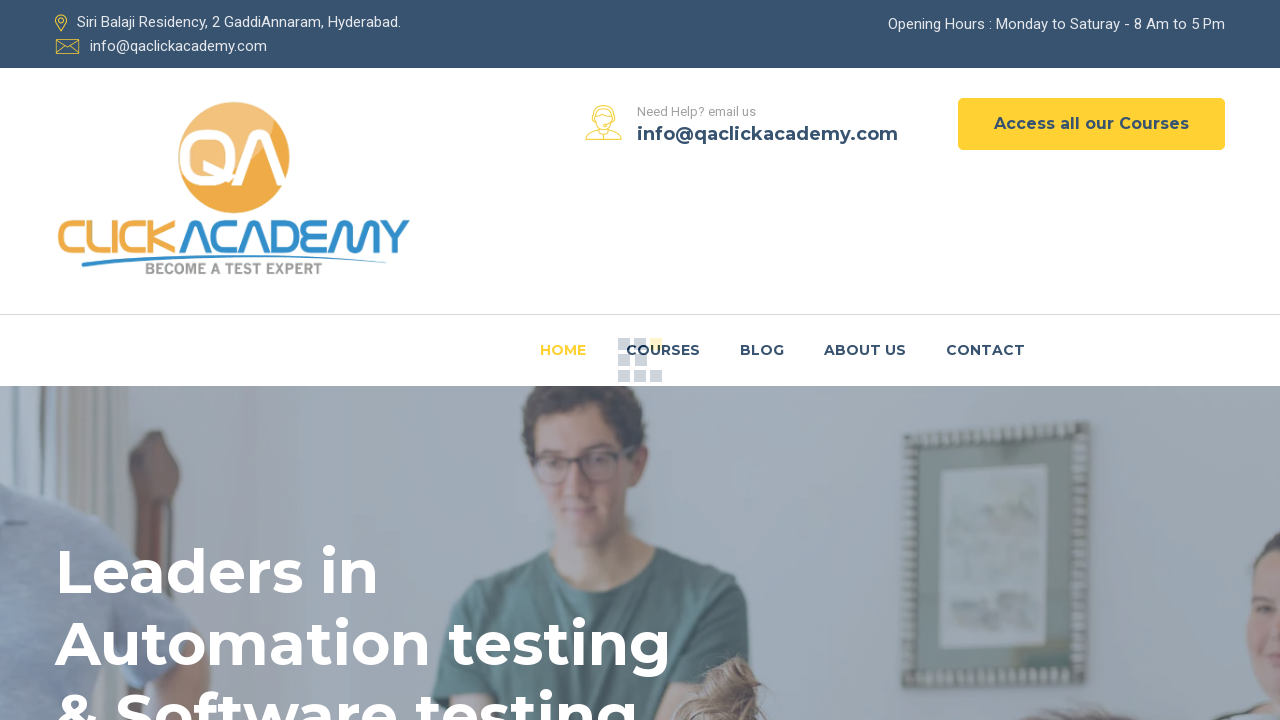

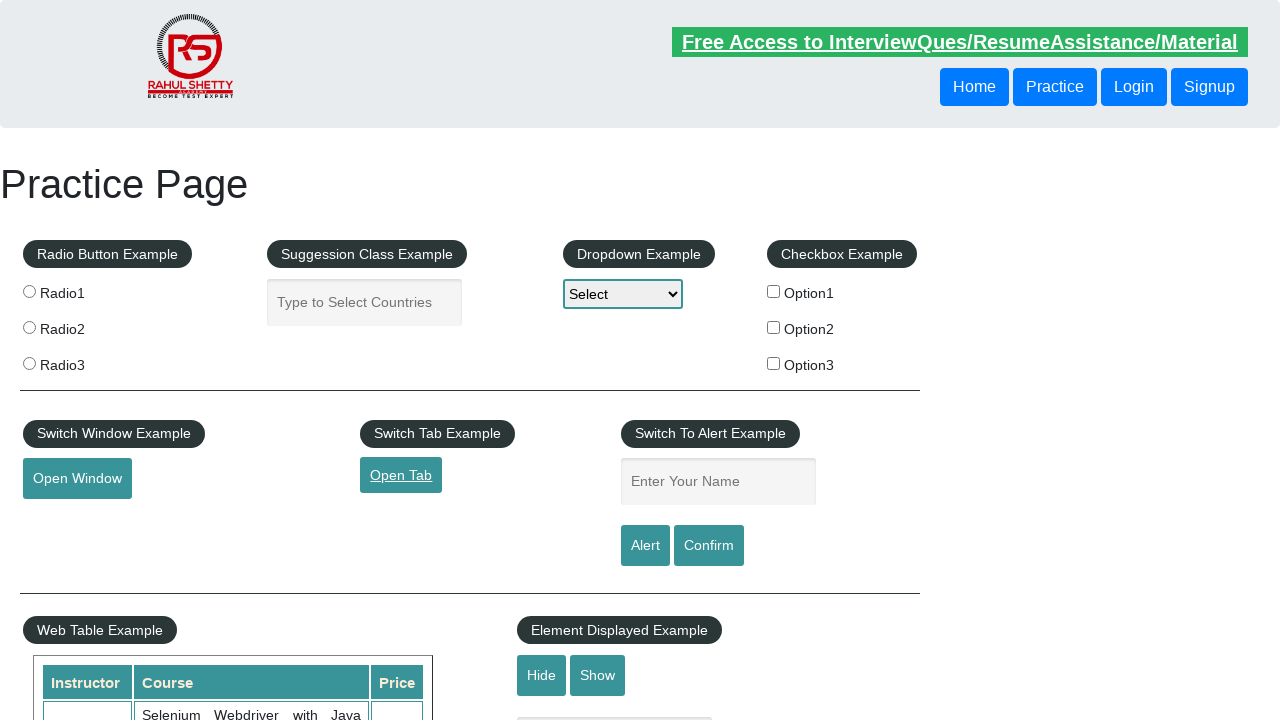